Tests a dynamic element interaction by clicking a "Click Me" button and waiting for a welcome message to appear on the page

Starting URL: https://www.automationtestinginsider.com/2019/08/textarea-textarea-element-defines-multi.html

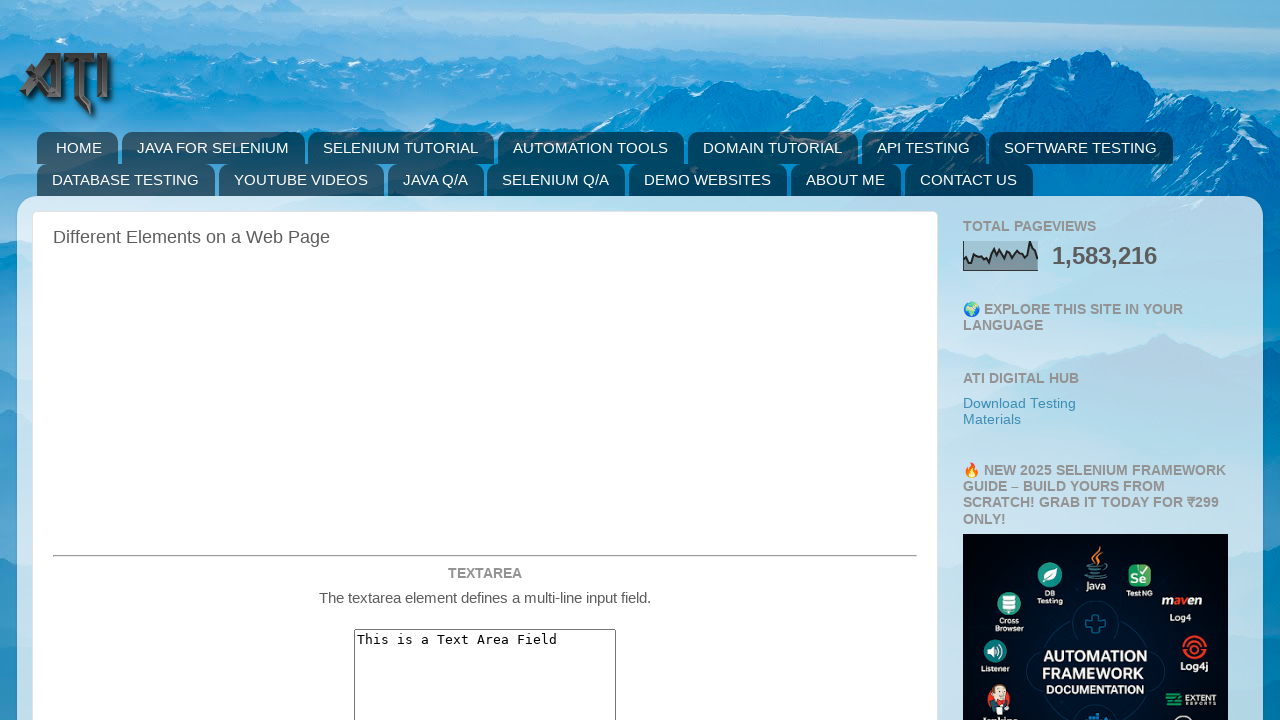

Navigated to the textarea demo page
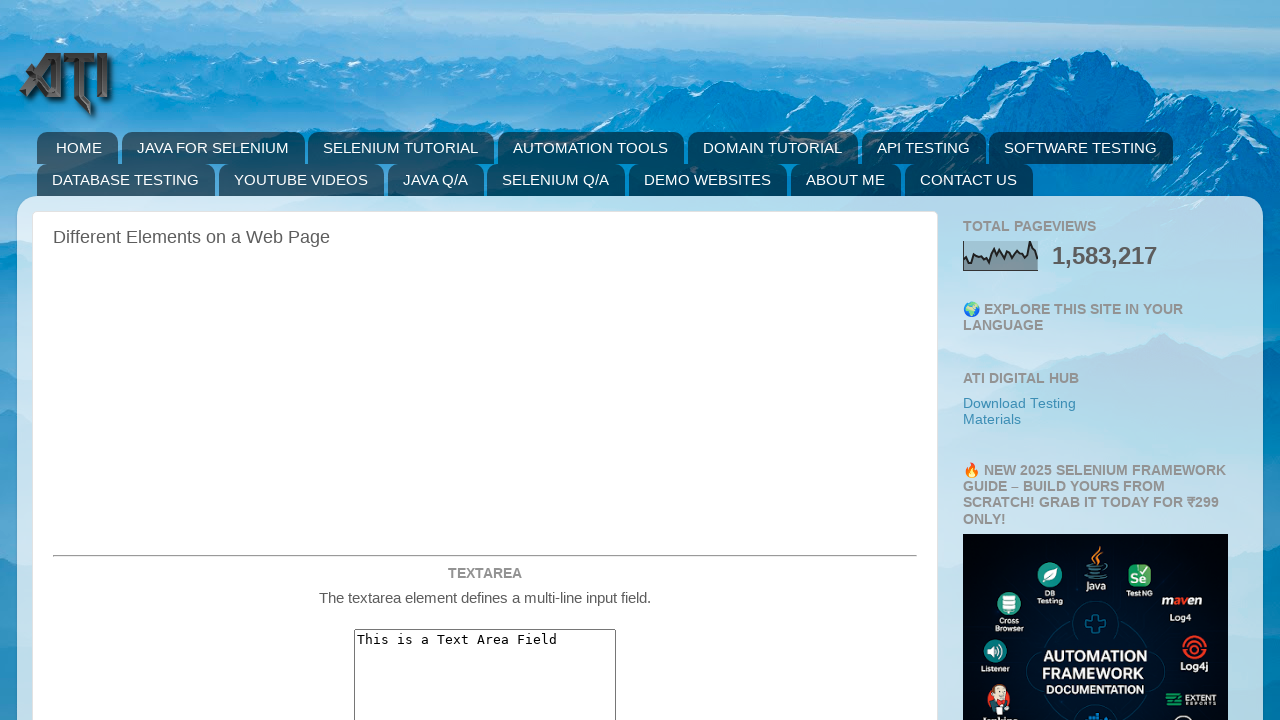

Clicked the 'Click Me' button at (485, 360) on input#testWait123[value='Click Me']
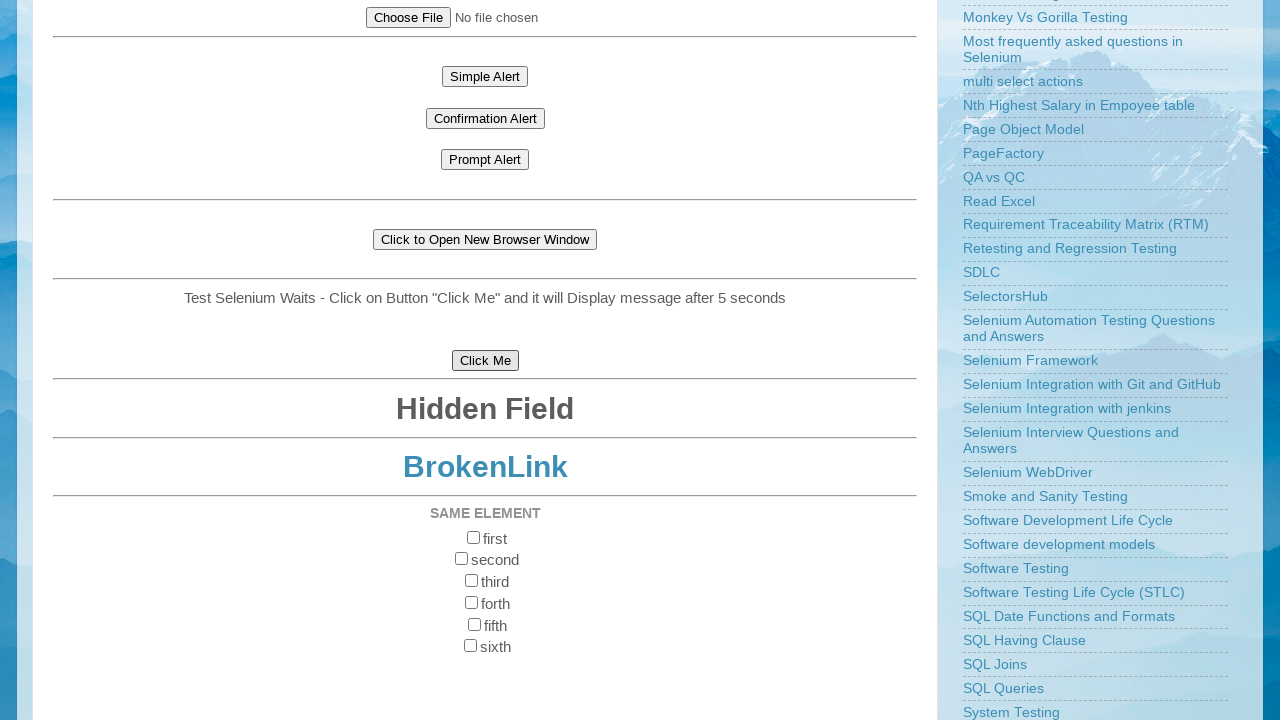

Welcome message appeared on the page
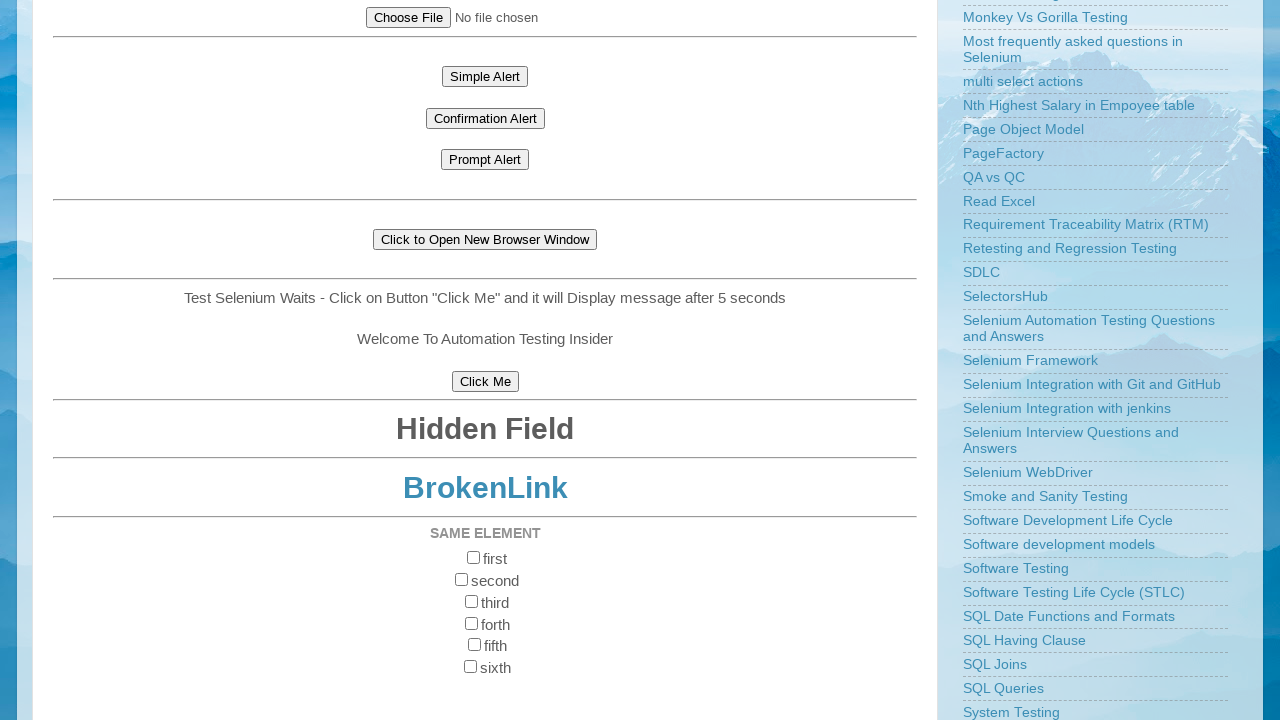

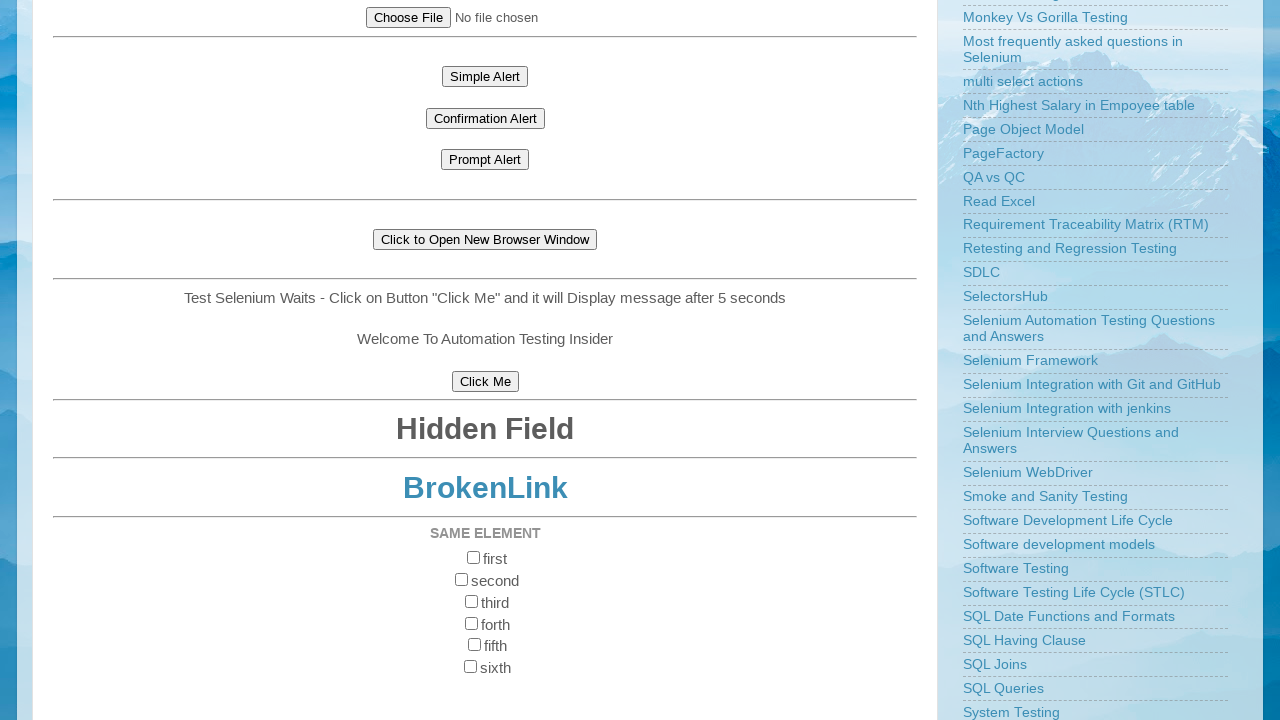